Tests multiple window handling by clicking a link that opens a new browser window, then capturing both window handles to demonstrate switching between parent and child windows.

Starting URL: https://www.automationtestinginsider.com/p/blog-page.html

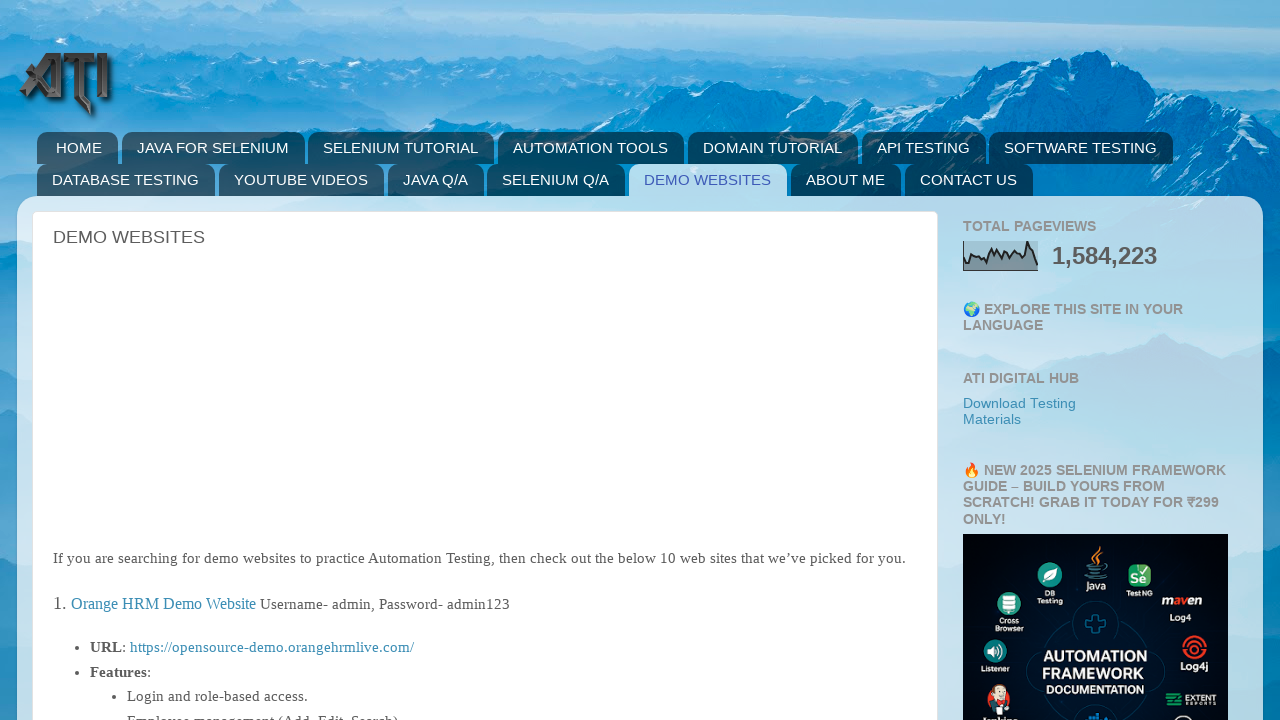

Set viewport size to 1920x1080
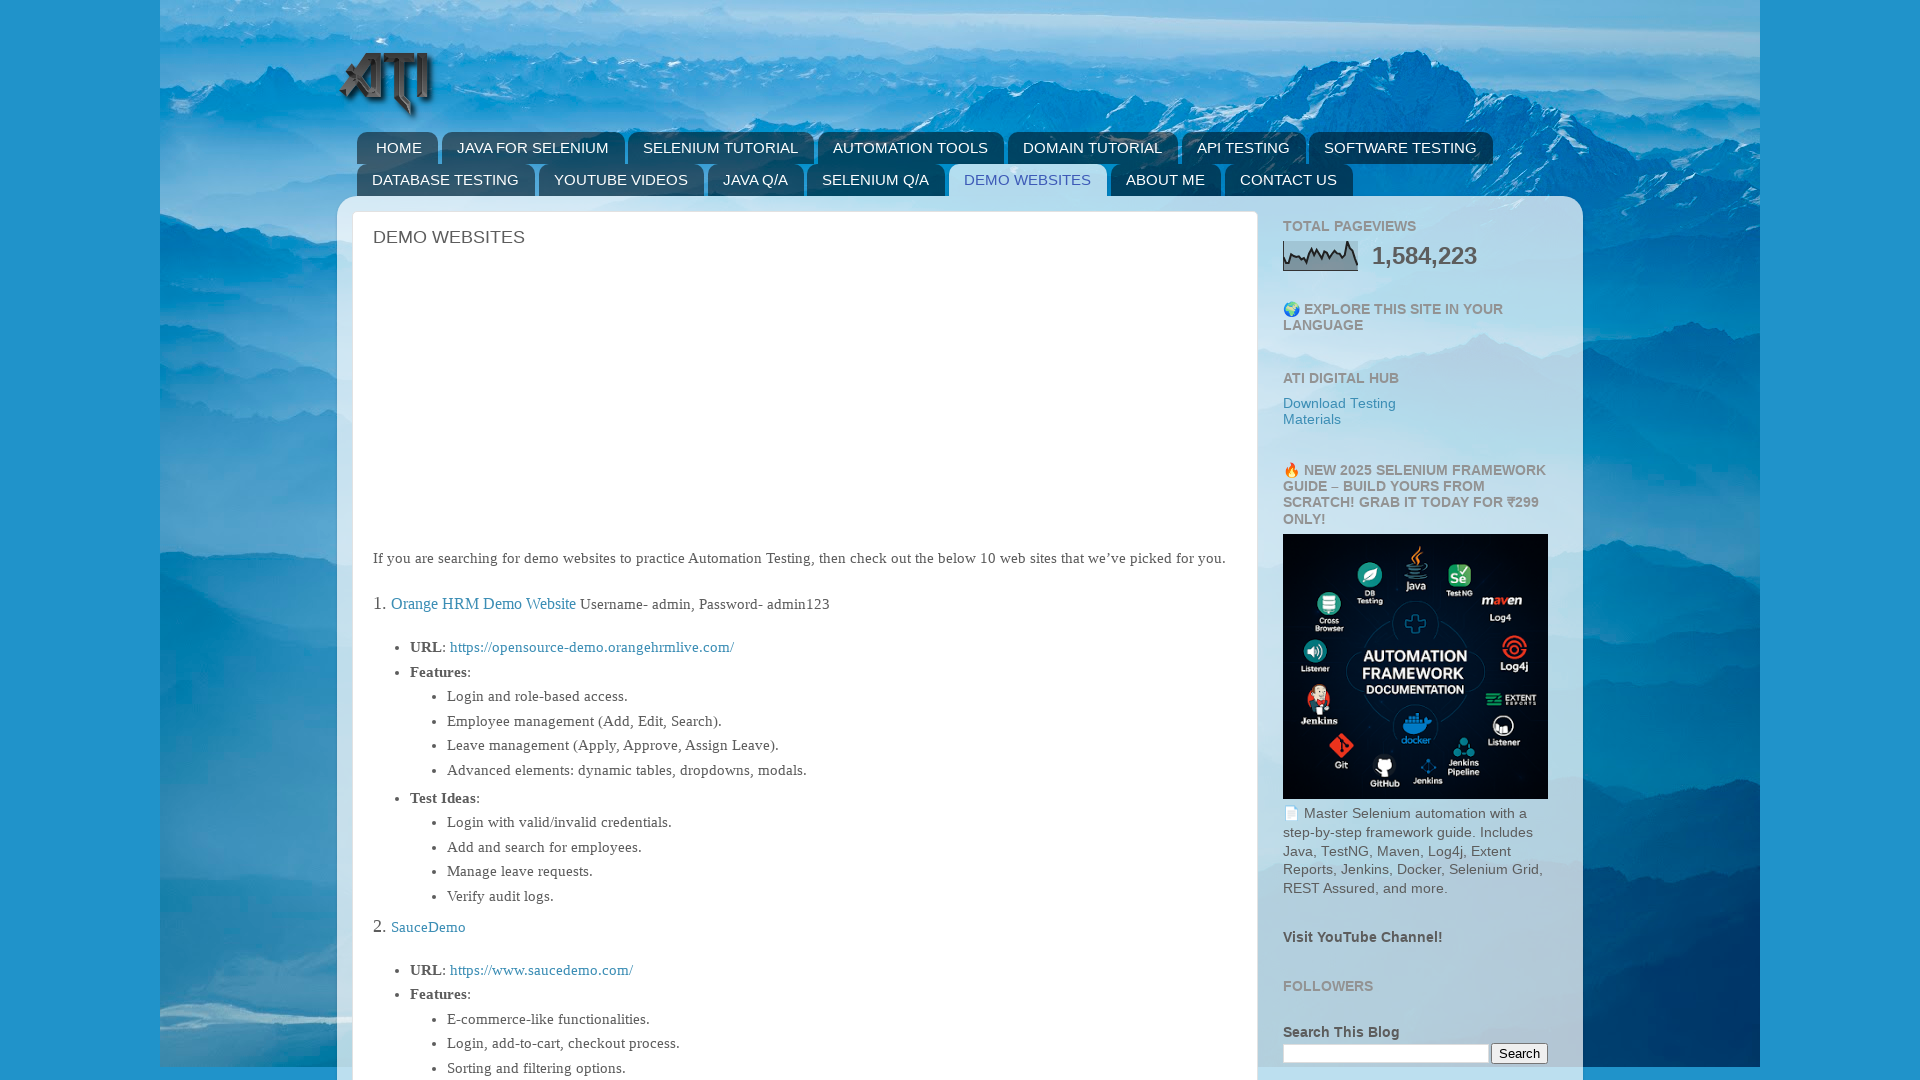

Stored reference to original page
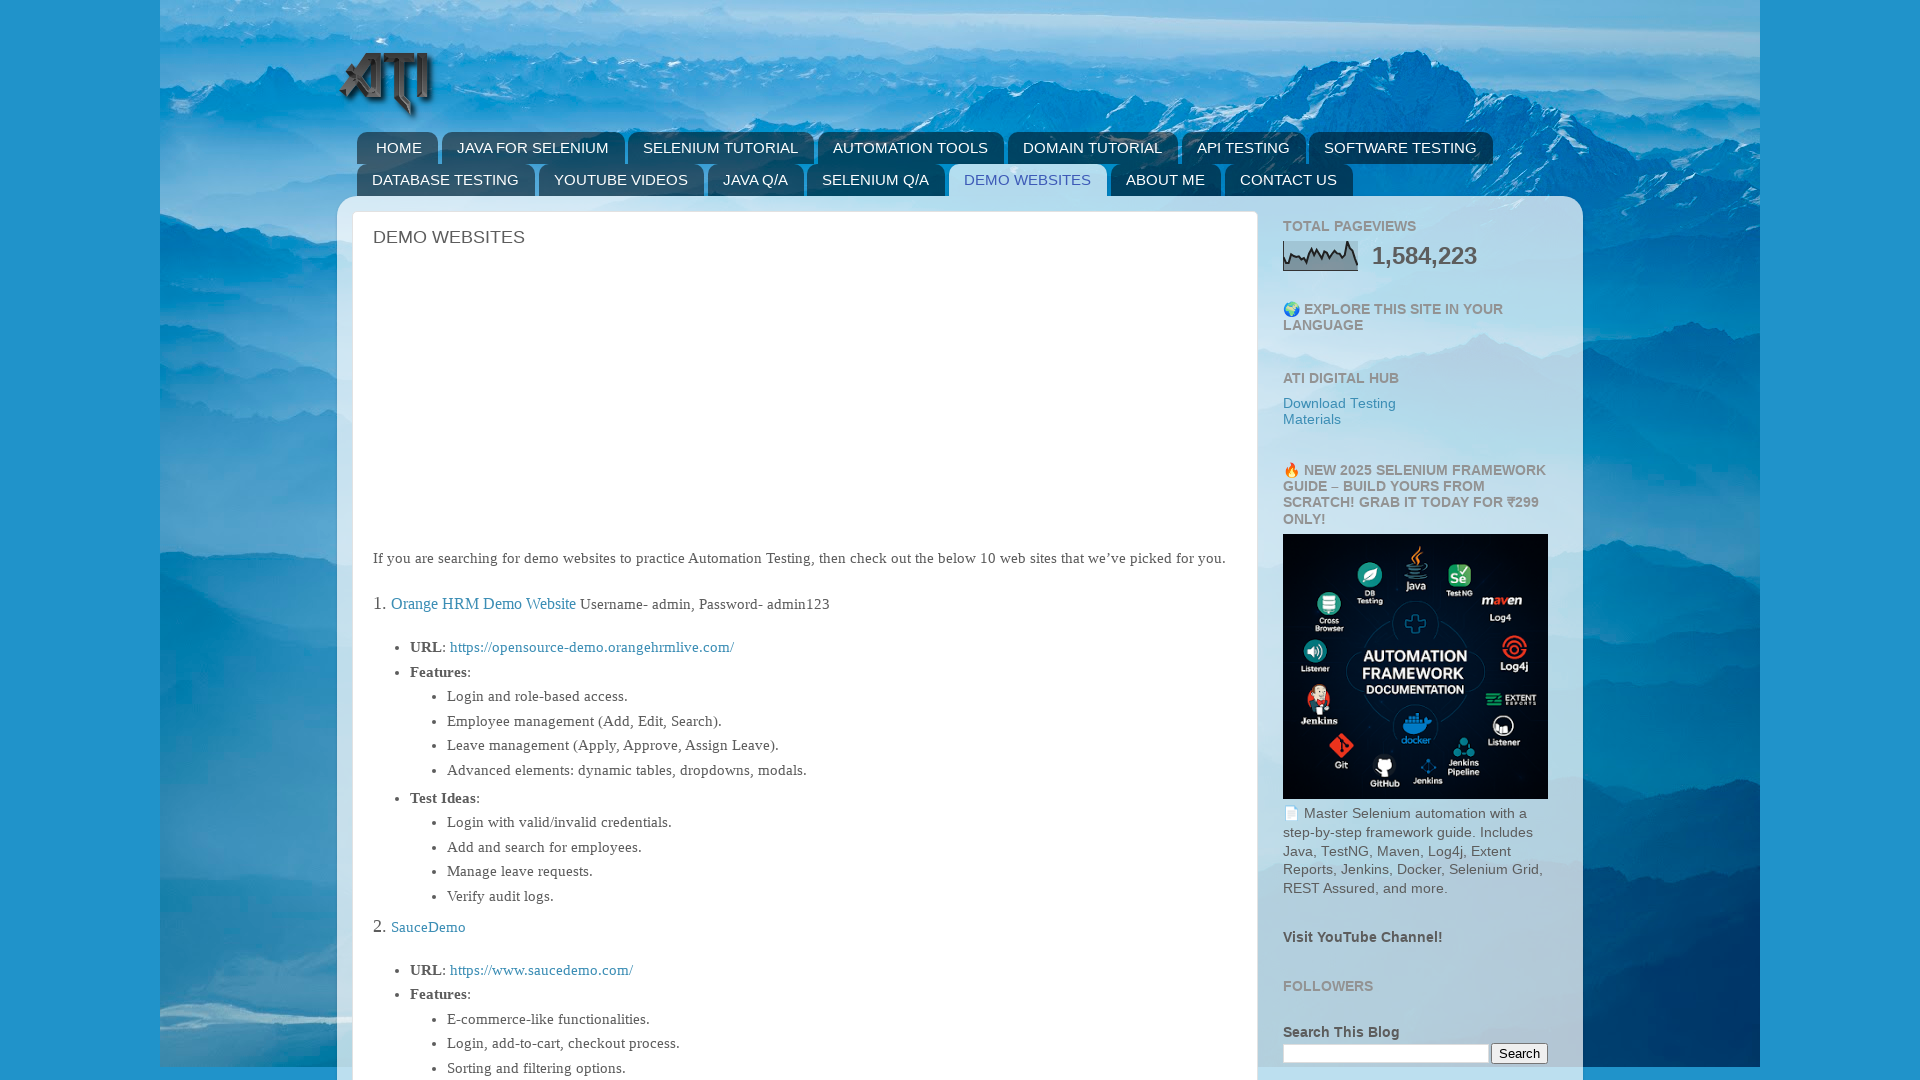

Clicked on Orange HRM link that opens a new window at (484, 604) on a:has-text('Orange HRM')
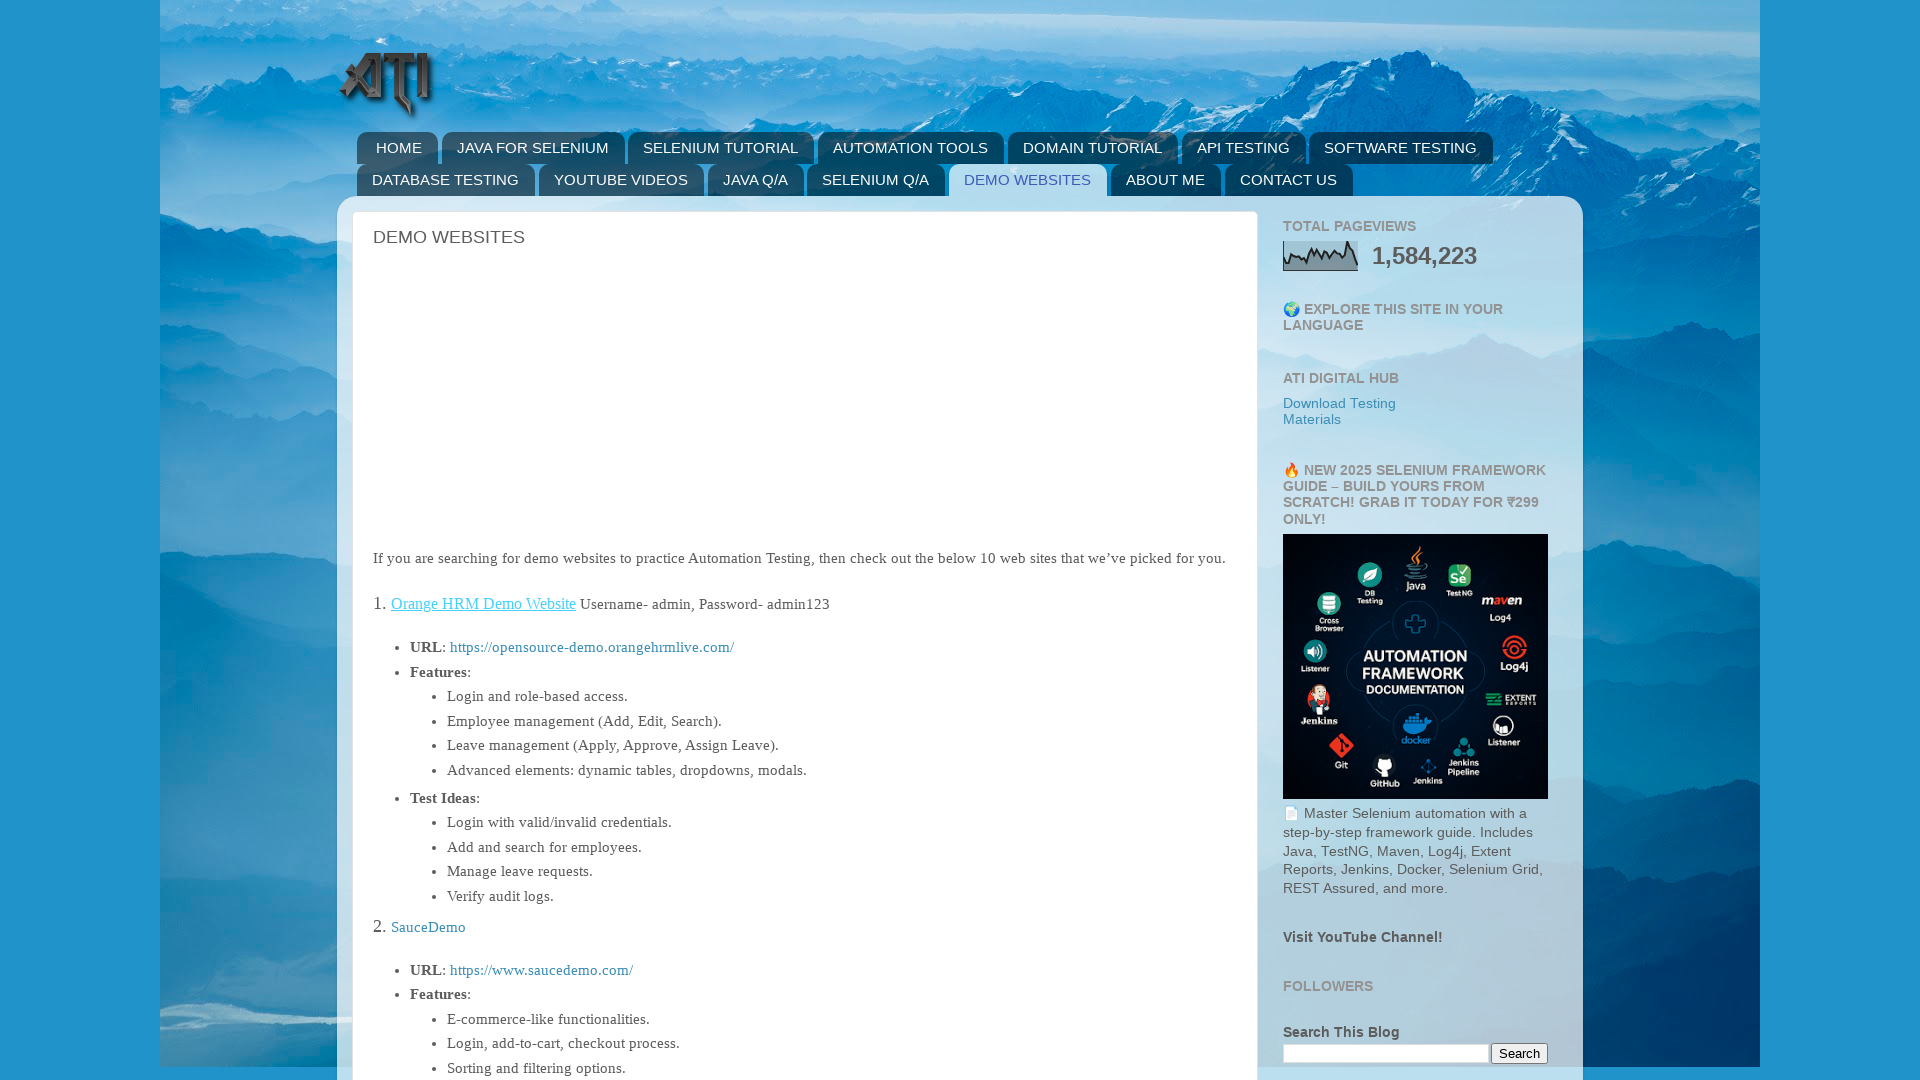

Captured new window/page handle
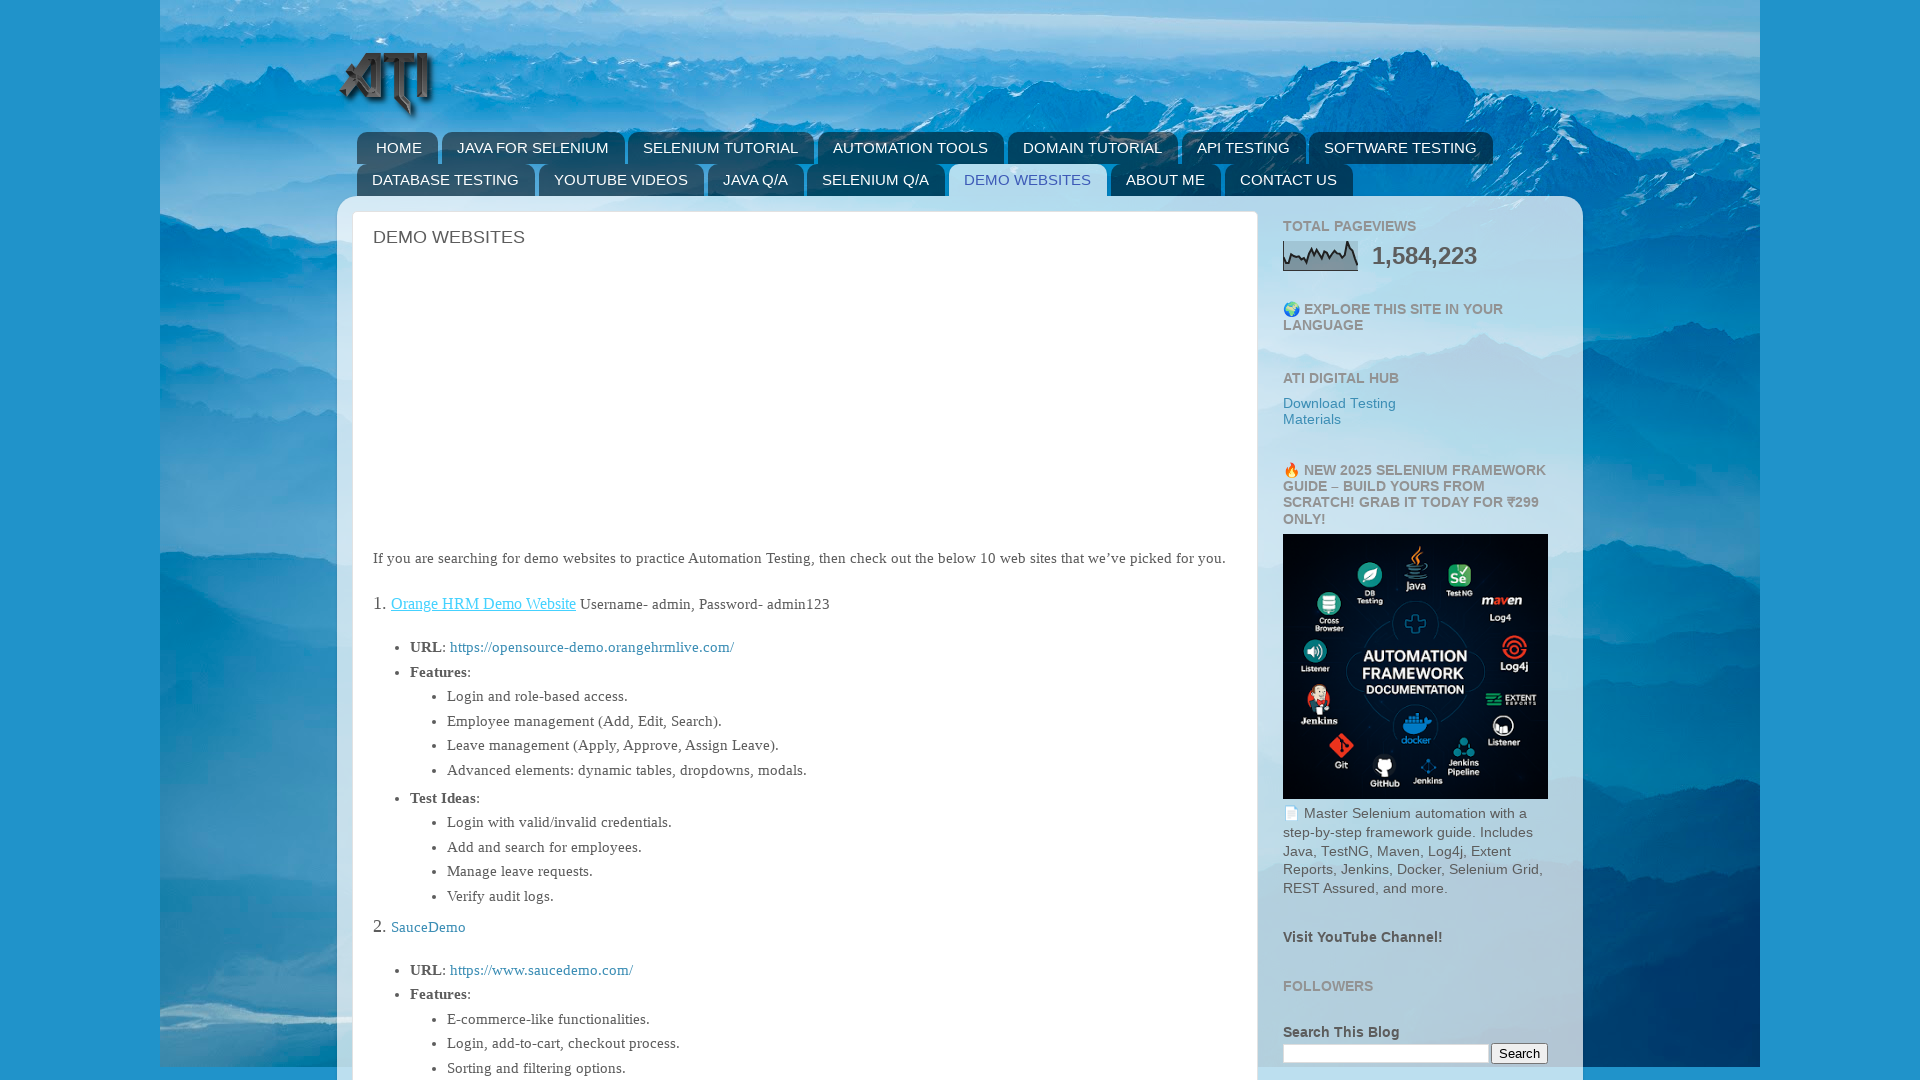

New page finished loading
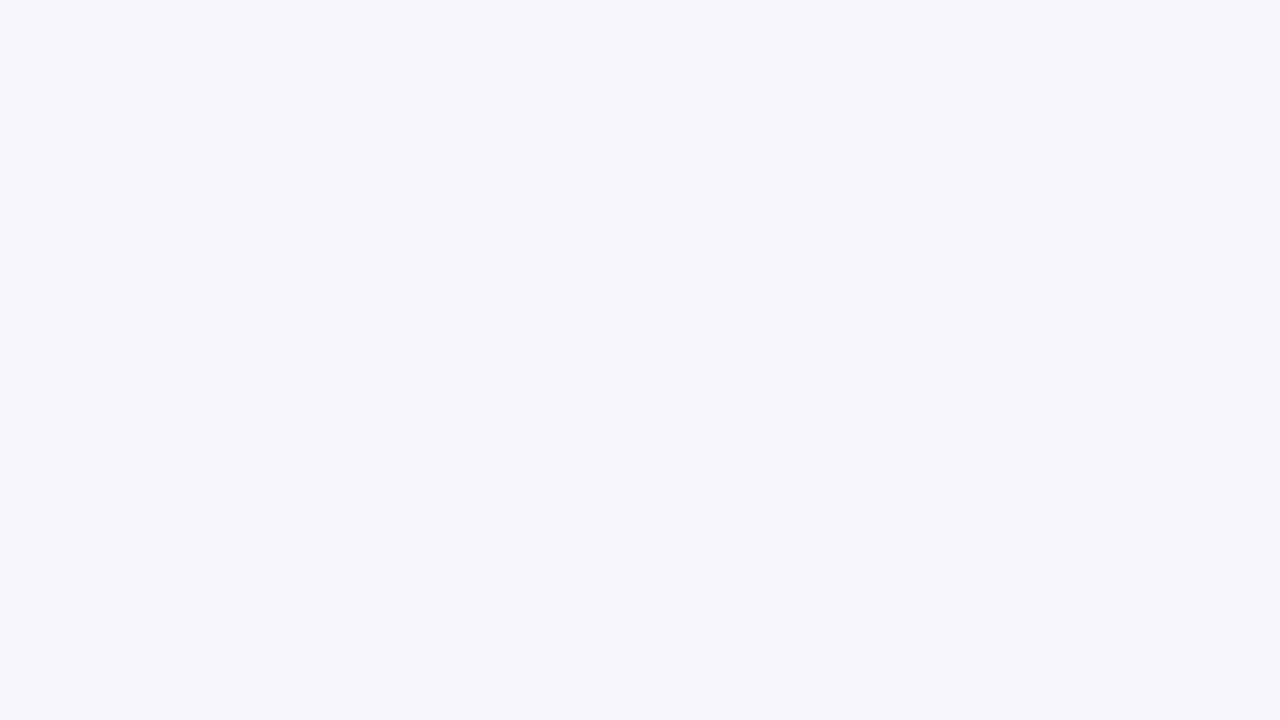

Verified both windows are accessible - Parent: 'Automation Testing Insider: DEMO WEBSITES', Child: 'OrangeHRM'
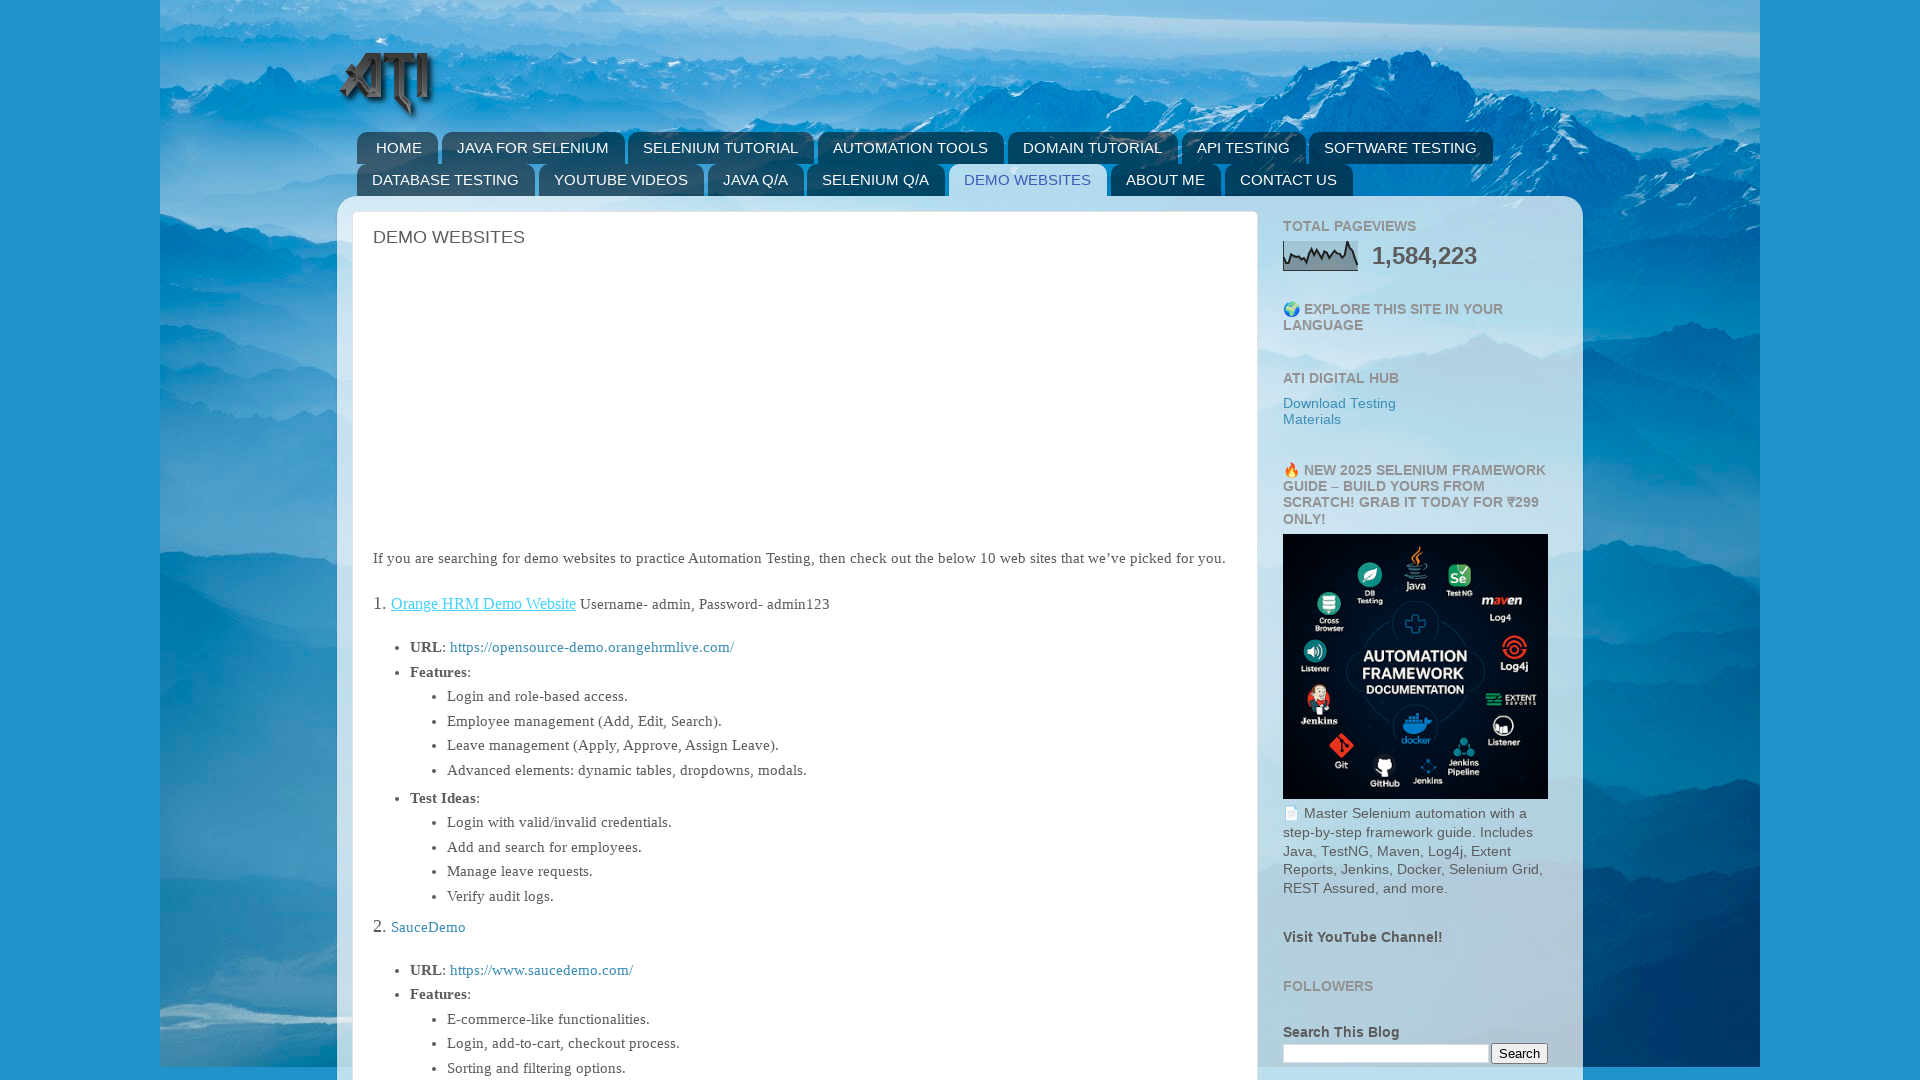

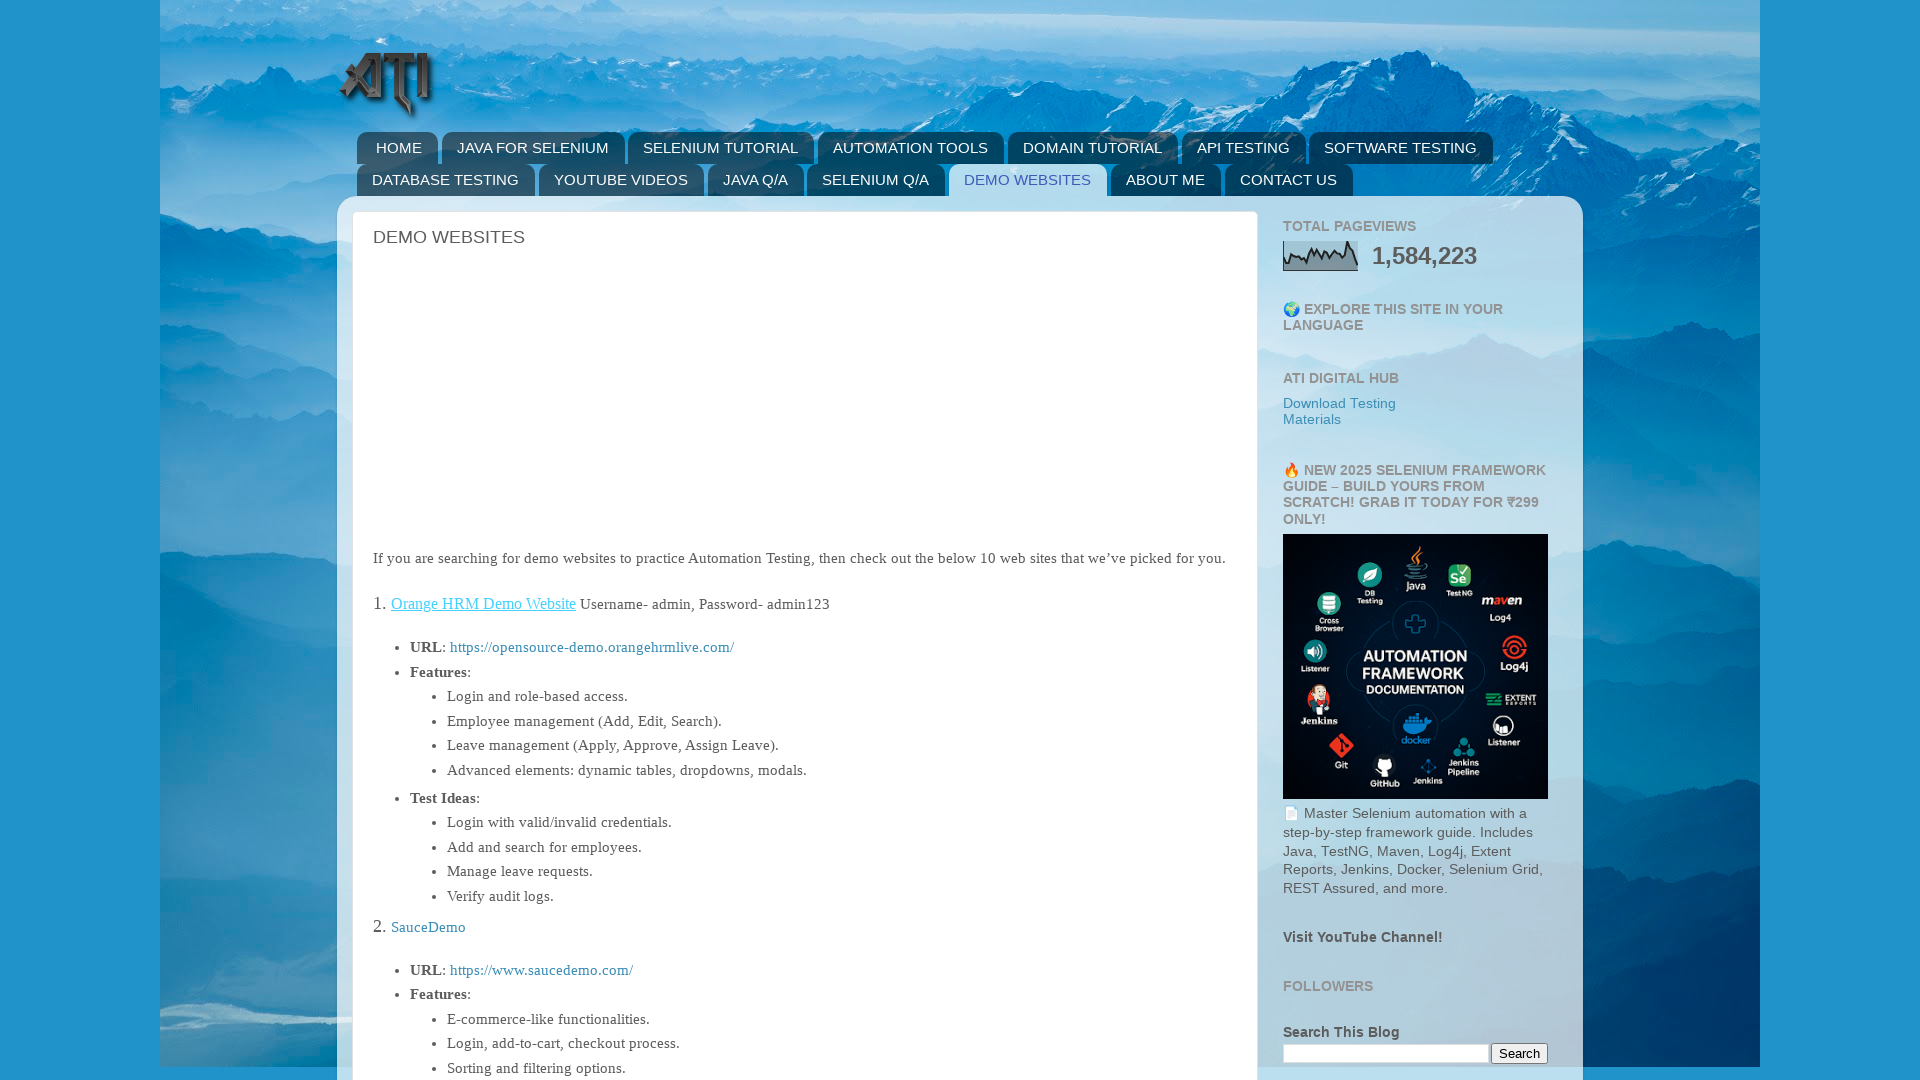